Tests Hacker News search functionality by searching for "selenium" and verifying the term appears in results

Starting URL: https://news.ycombinator.com

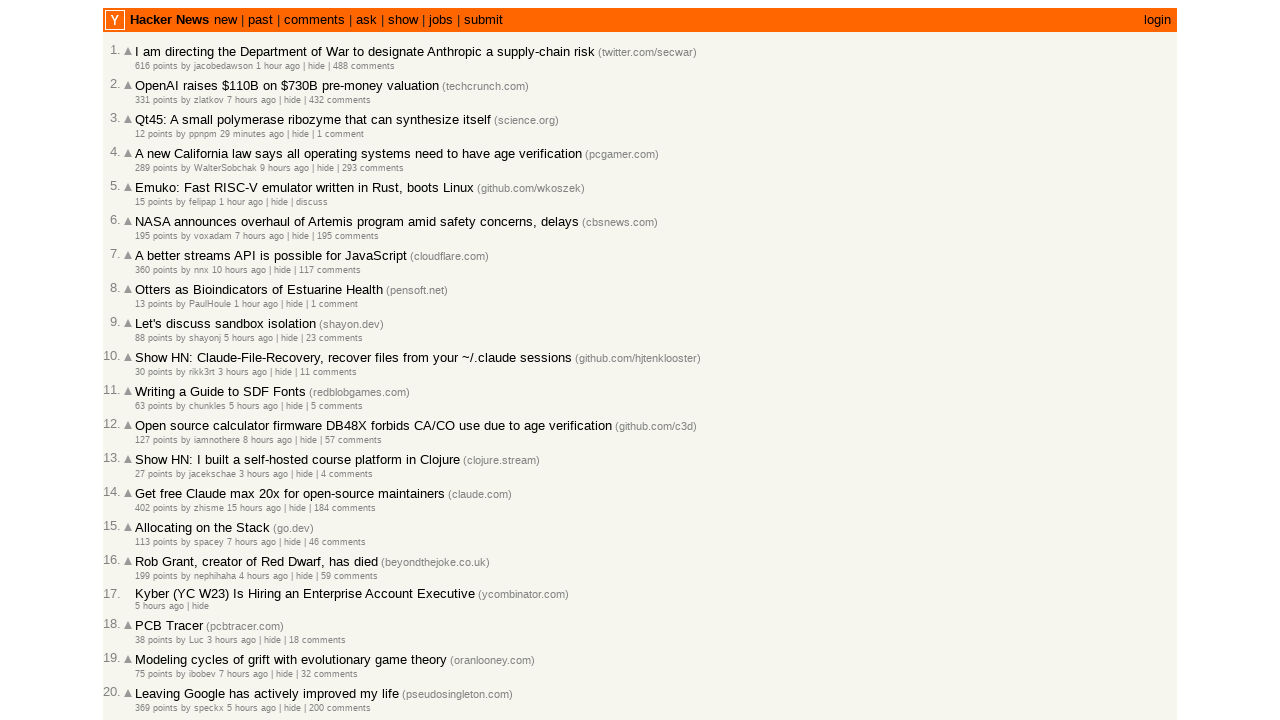

Filled search box with 'selenium' on input[name='q']
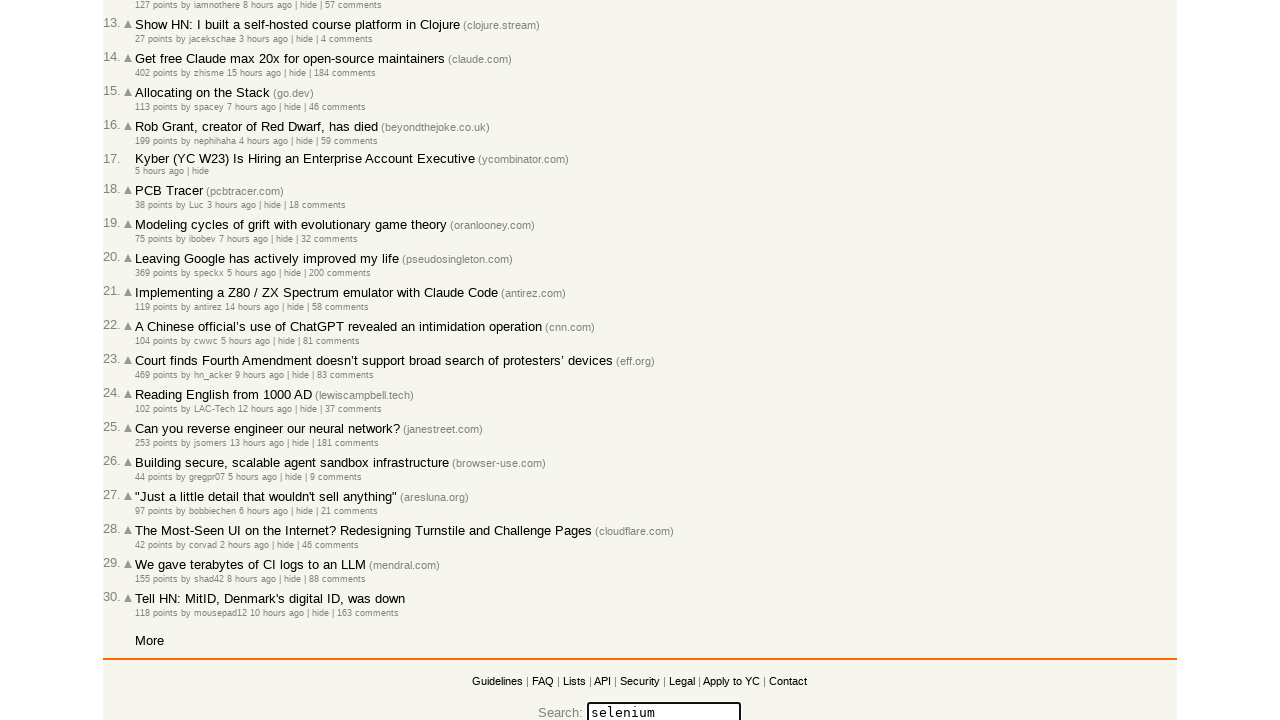

Pressed Enter to submit search query on input[name='q']
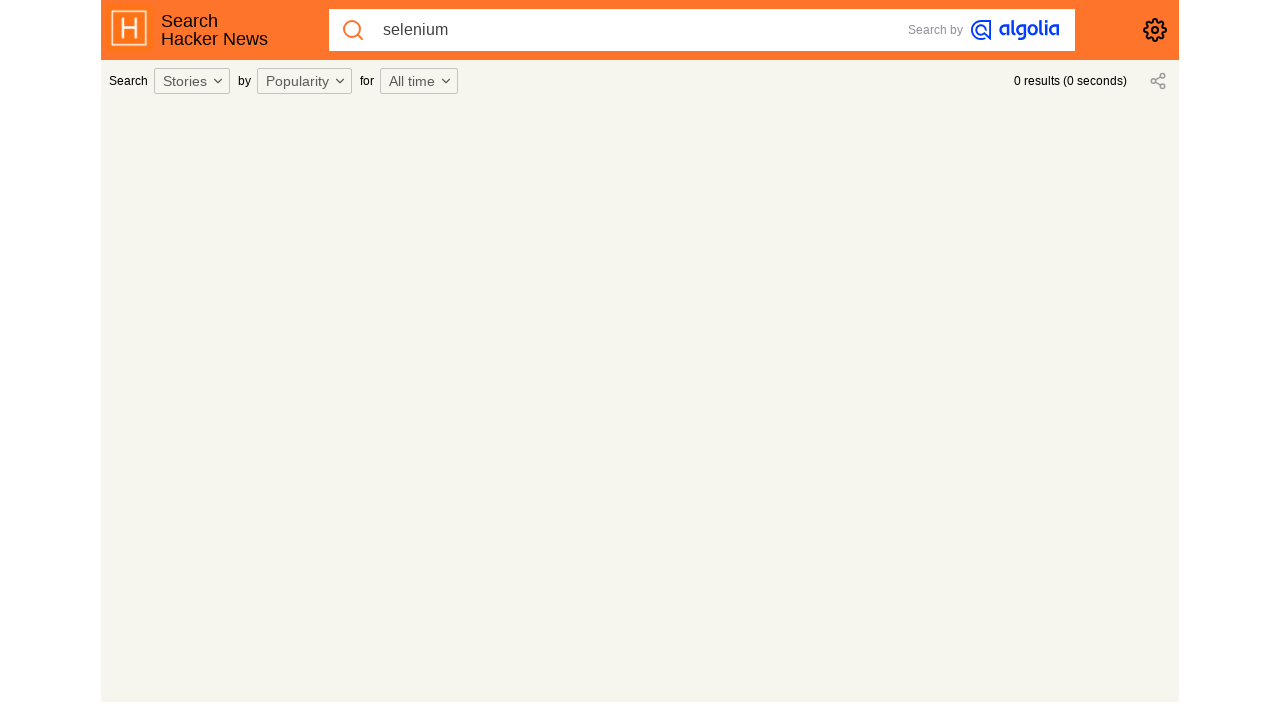

Search results page loaded and network idle
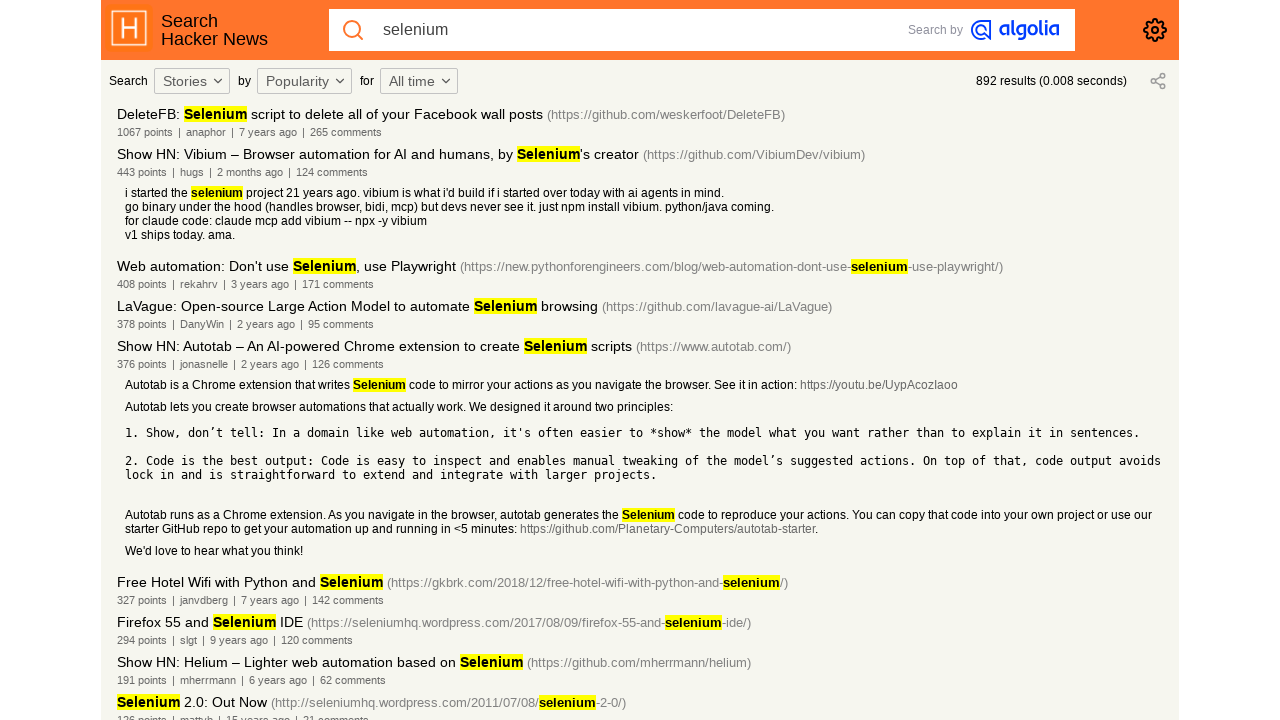

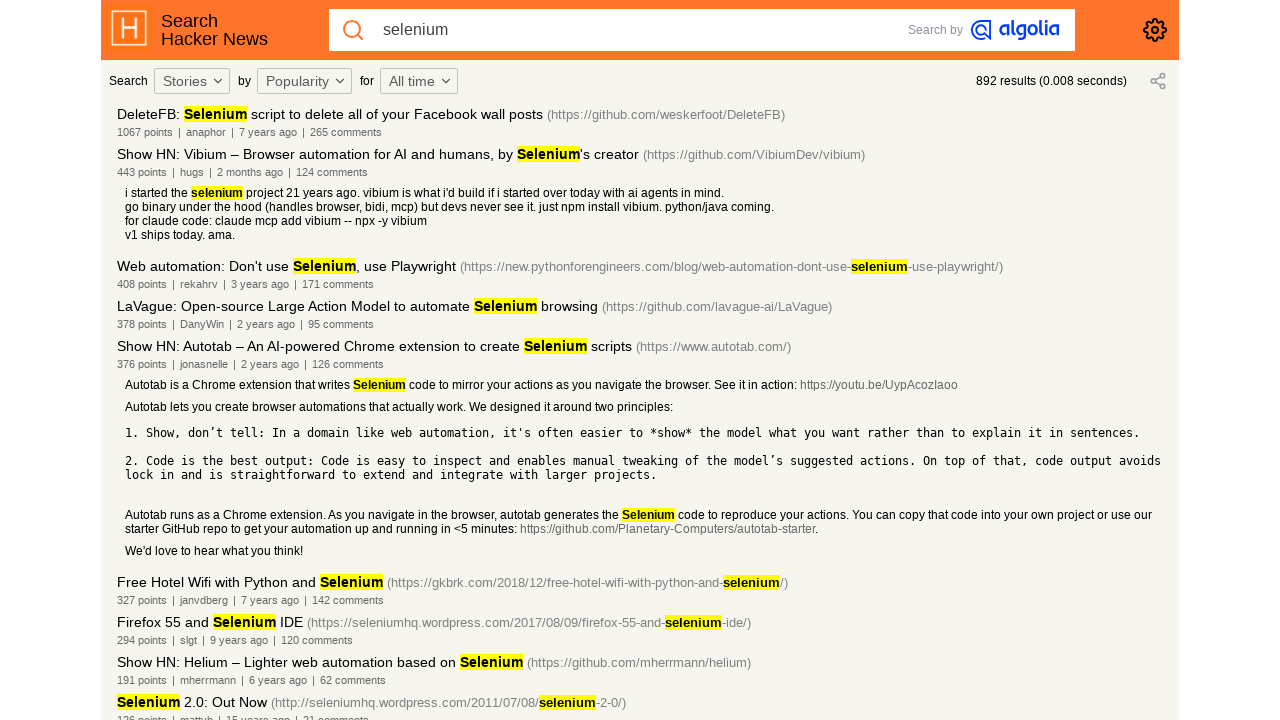